Tests a transfer component by moving items (Apple, Banana) from a source list to a target list, then verifies the source list only contains the remaining item (Kiwi).

Starting URL: https://test-with-me-app.vercel.app/learning/web-elements/components/transfer

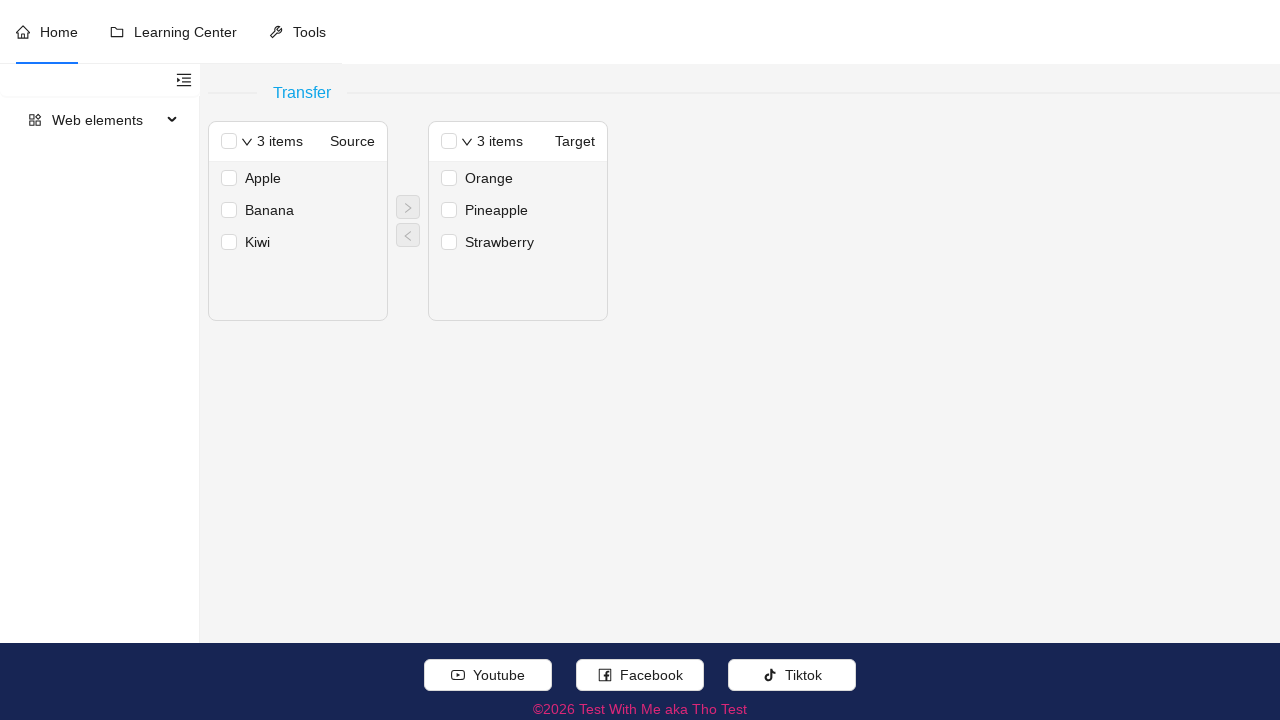

Clicked on 'Apple' in the source list at (298, 178) on (//span[.//text()[normalize-space()='Transfer']]/following::div[contains(concat(
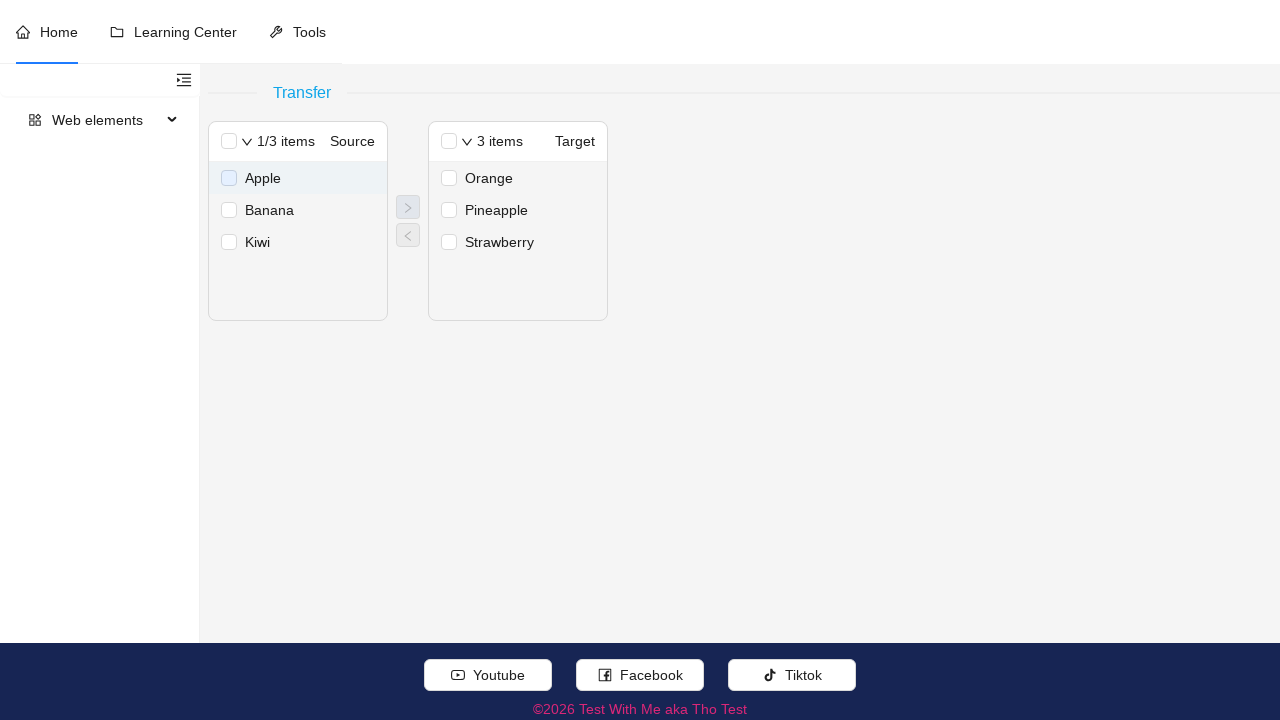

Clicked on 'Banana' in the source list at (298, 210) on (//span[.//text()[normalize-space()='Transfer']]/following::div[contains(concat(
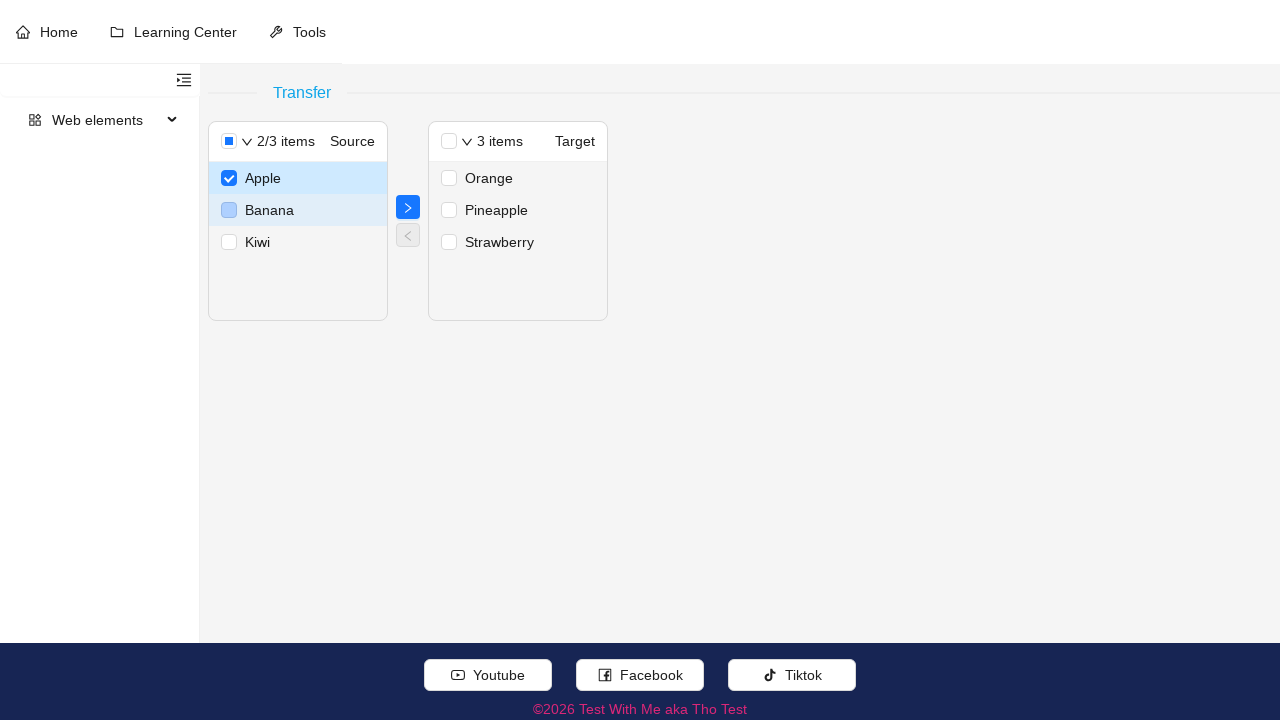

Clicked the move to target button (right arrow) to transfer Apple and Banana at (408, 207) on (//span[.//text()[normalize-space()='Transfer']]/following::button[.//span[@aria
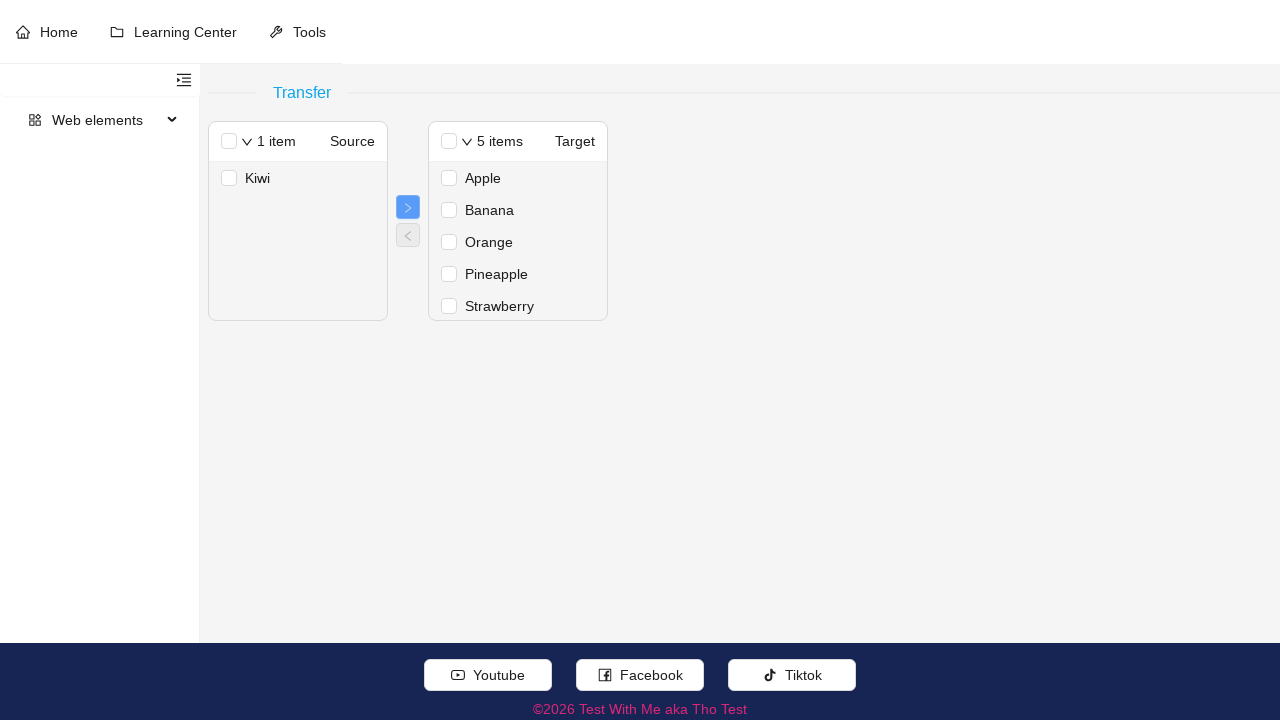

Retrieved items from source list to verify transfer
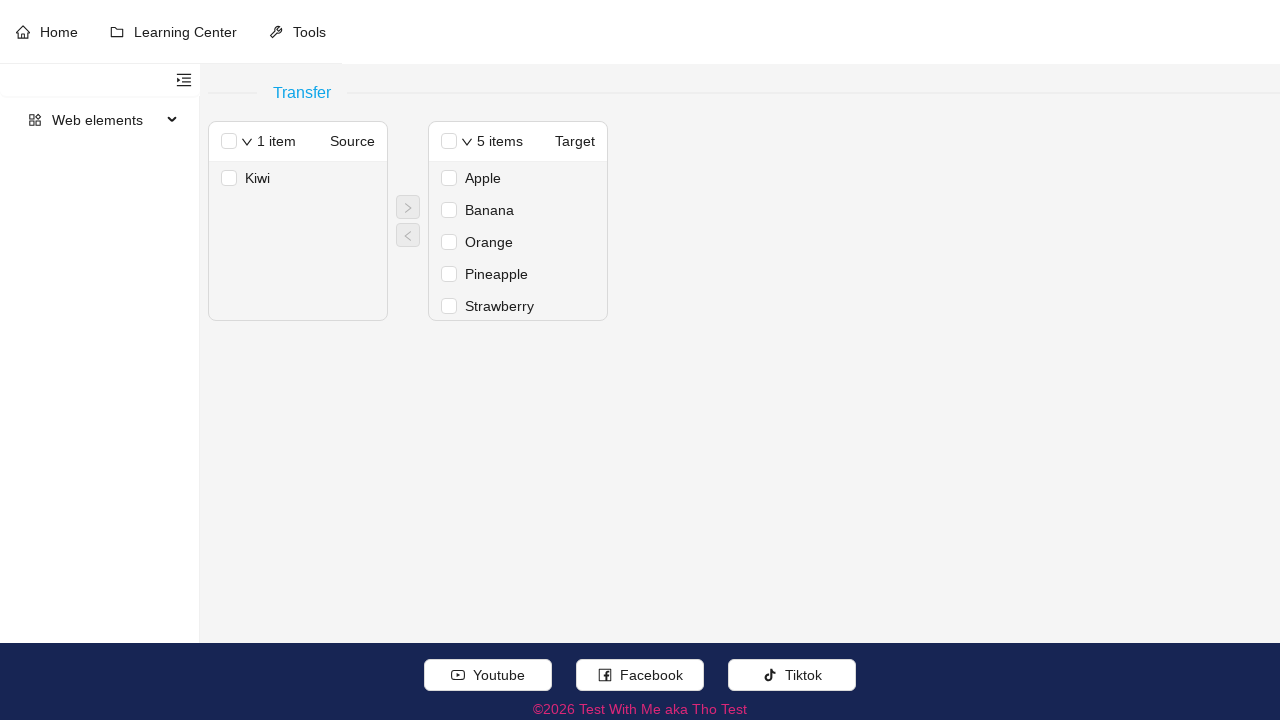

Verified source list item count: 1 == 1
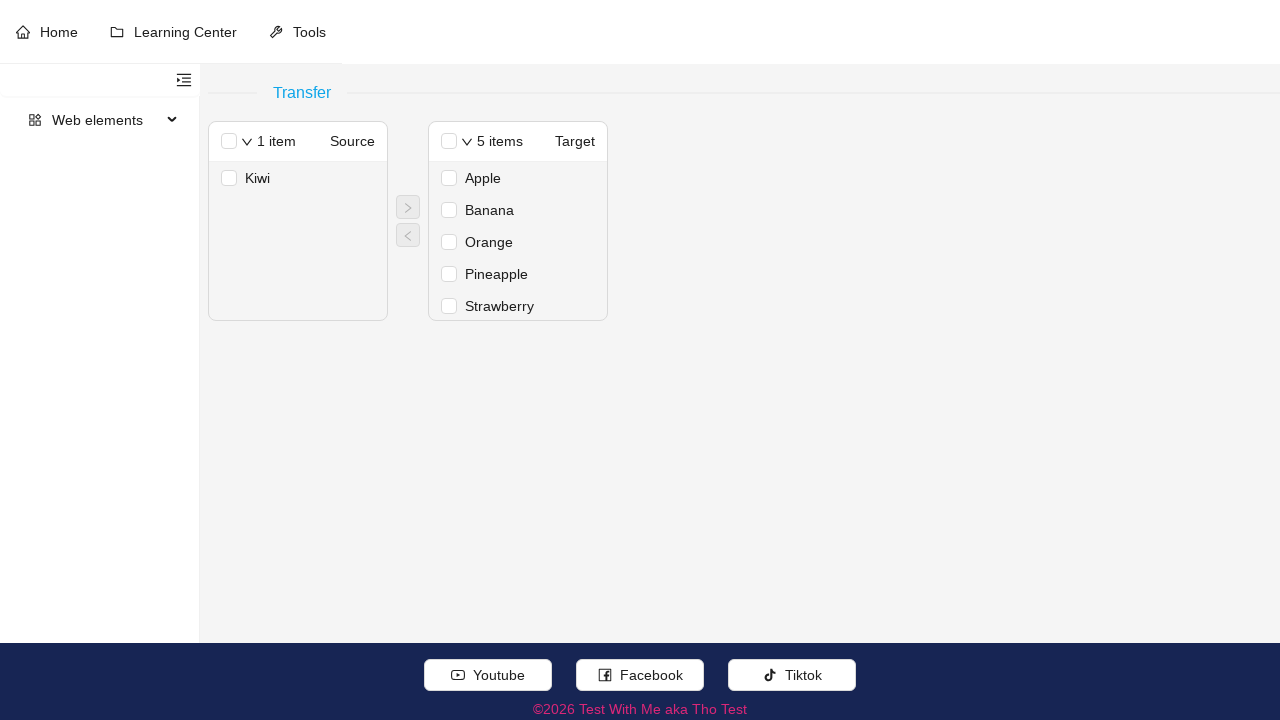

Verified source list contains only expected items: ['Kiwi']
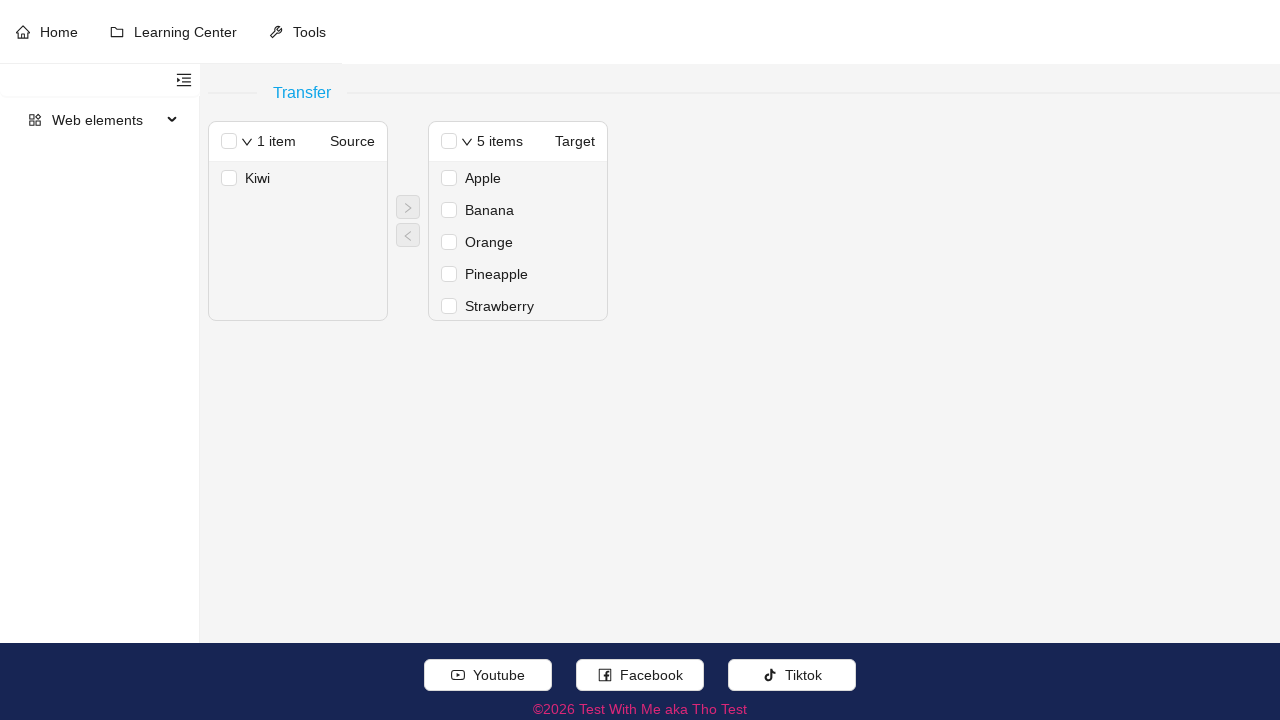

Waited 1 second to observe the transfer result
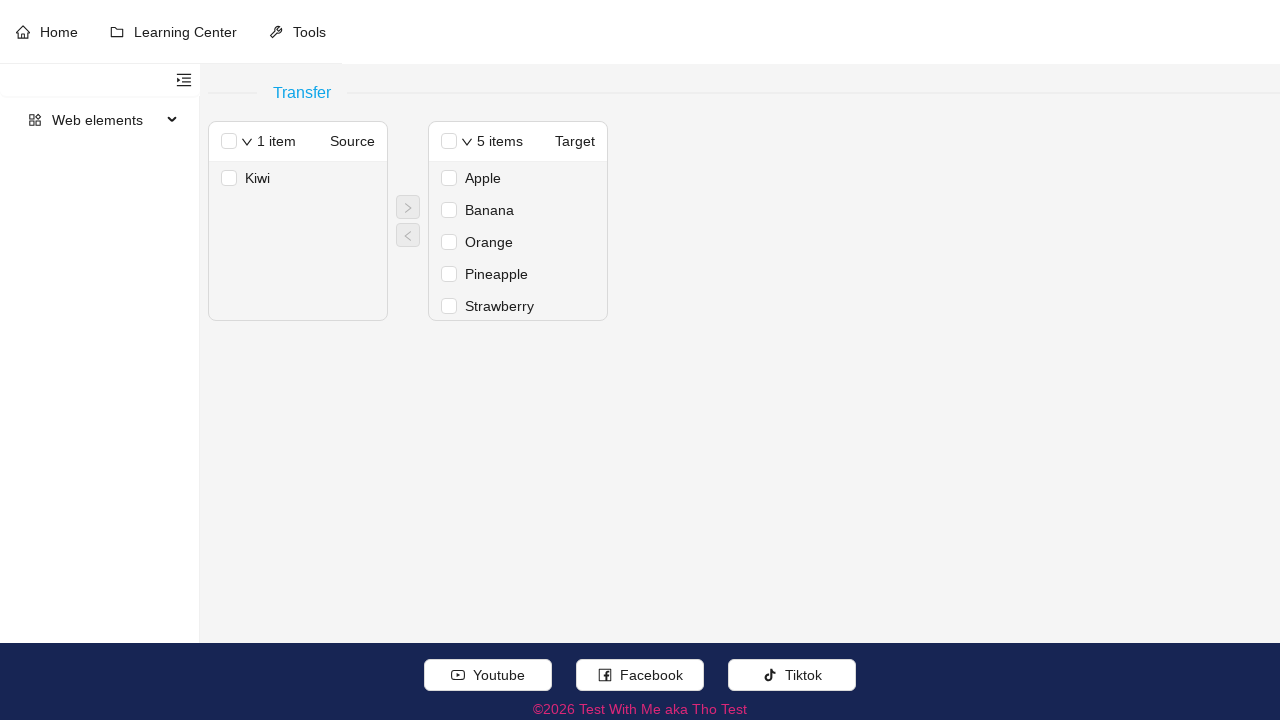

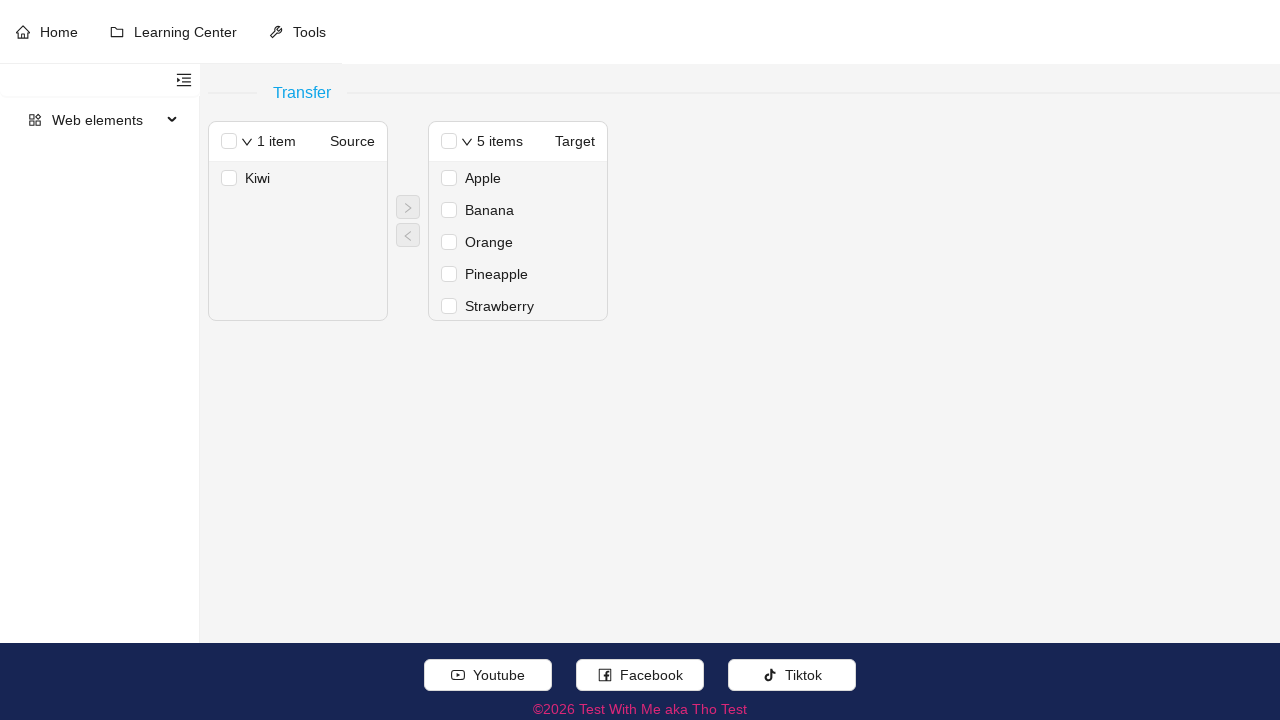